Navigates to the Spywyn website and verifies that menu navigation links are present and visible on the page.

Starting URL: https://spywyn.com/

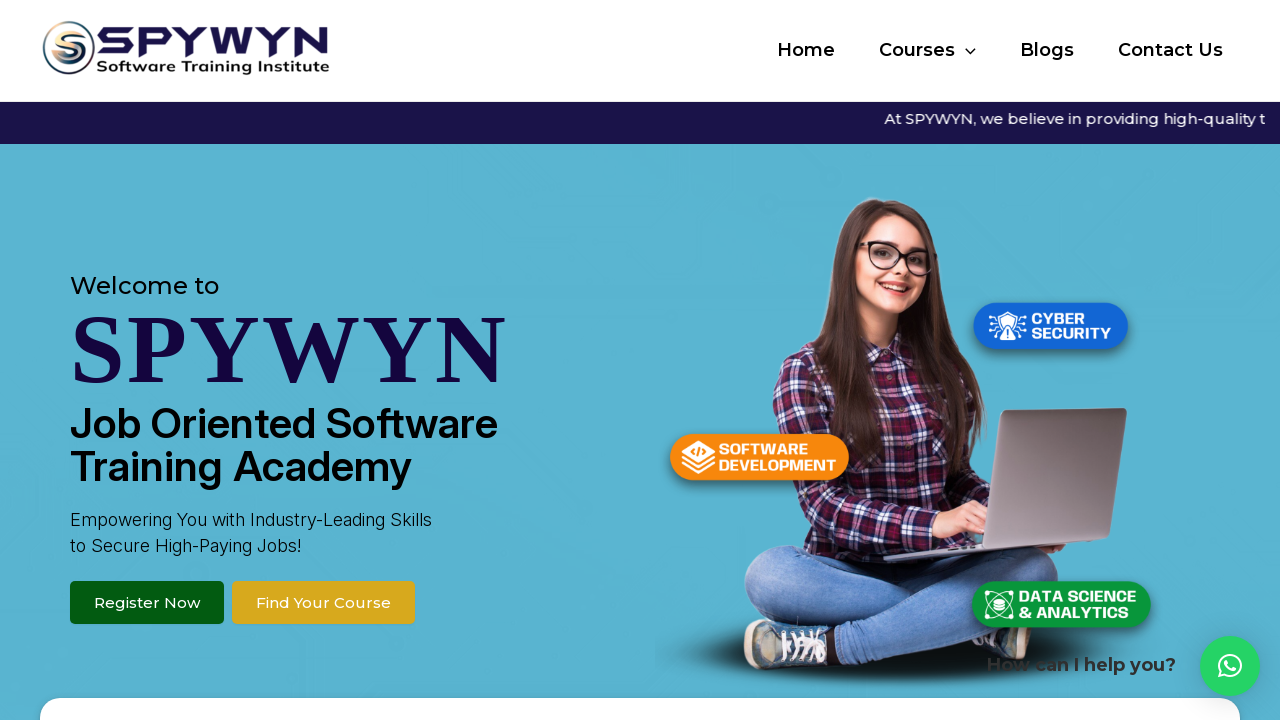

Waited for menu links to load on Spywyn website
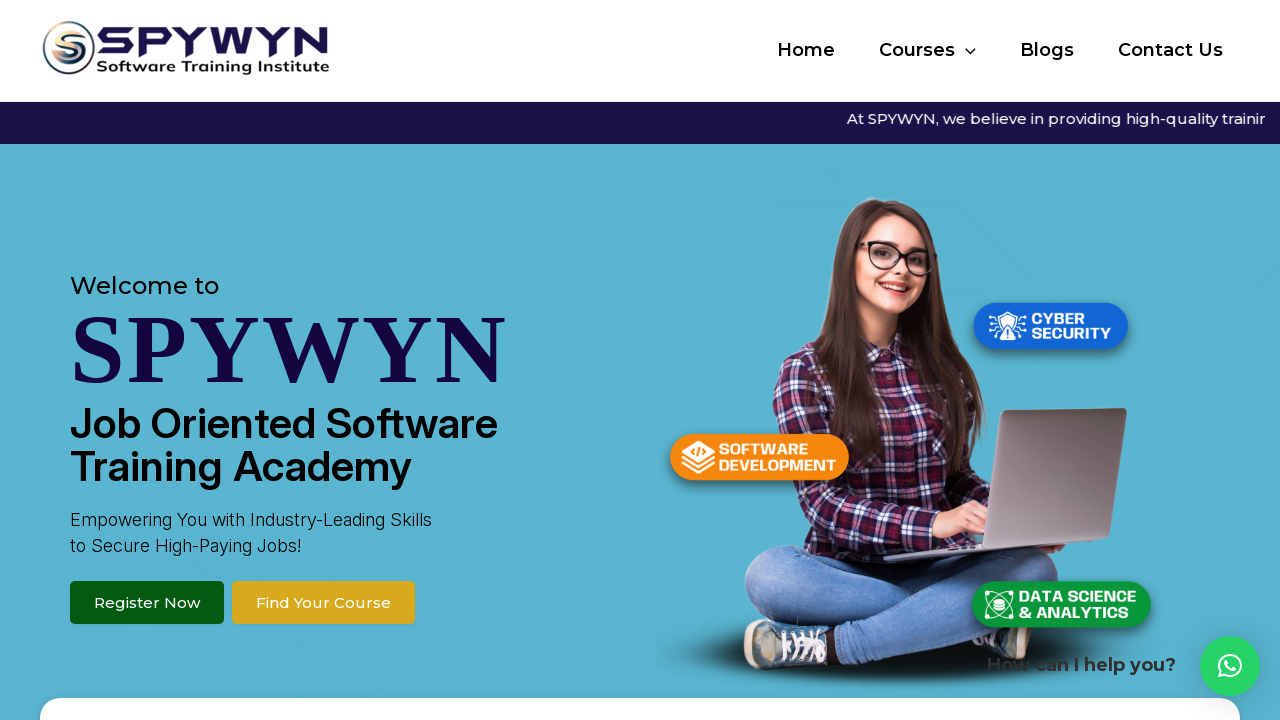

Located all menu link elements
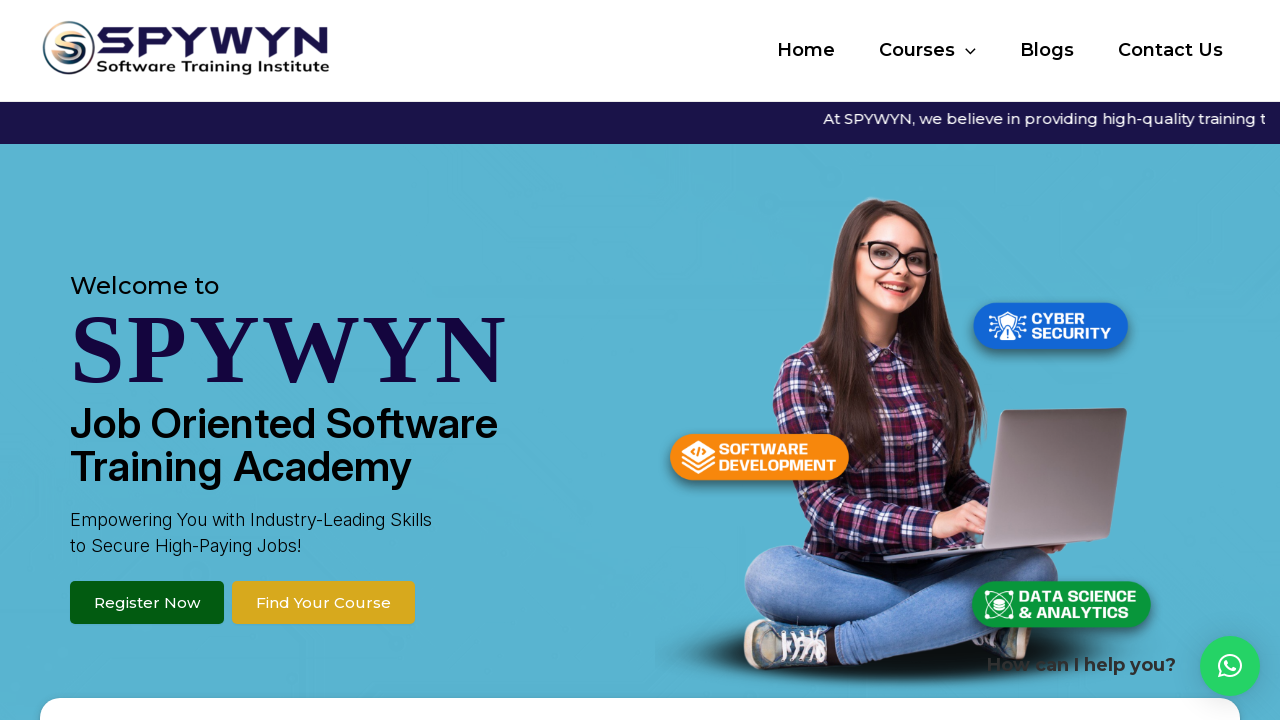

Verified first menu link is visible on the page
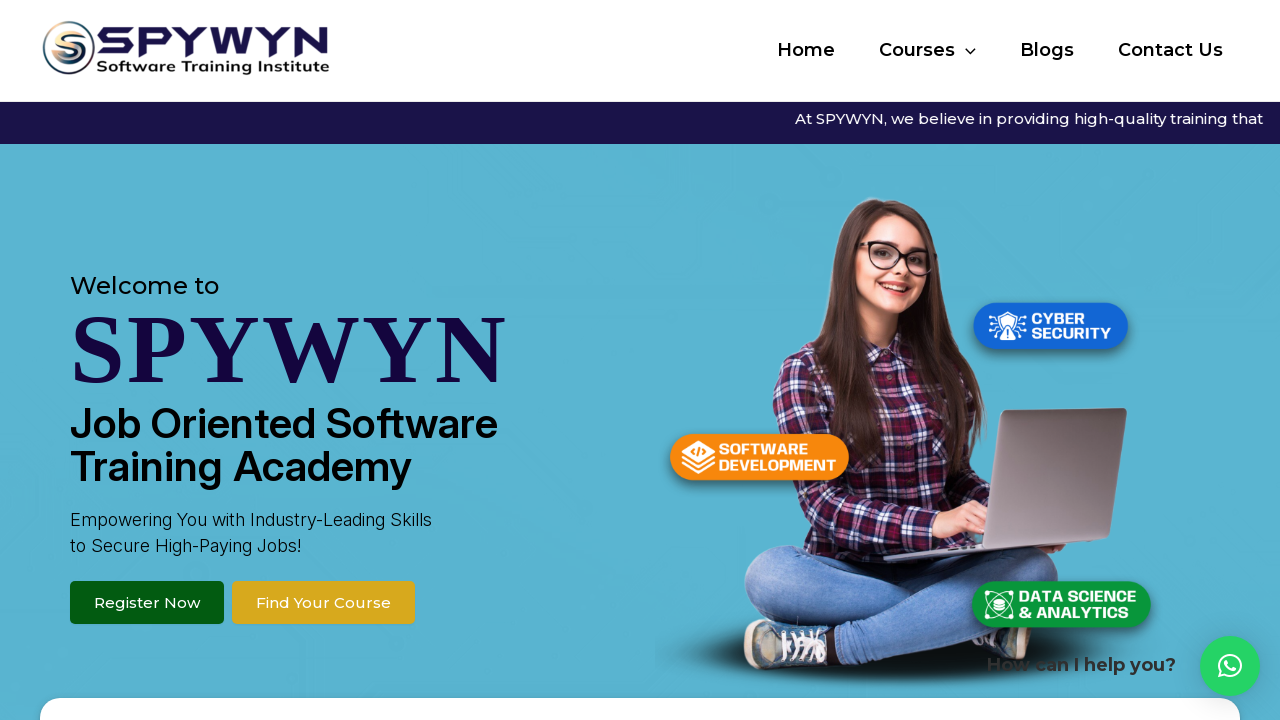

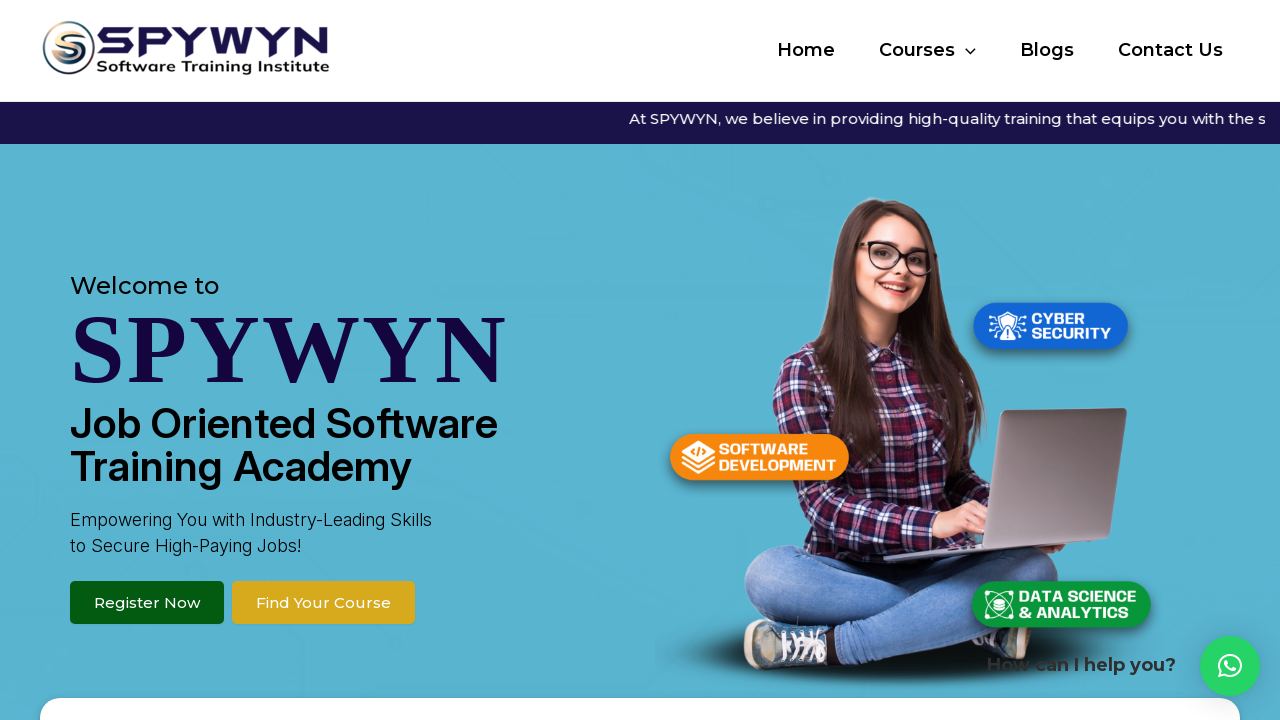